Tests the category navigation menu by clicking the categories button, hovering over a menu item to reveal subcategories, and verifying that product listings load with infinite scroll functionality.

Starting URL: https://www.kromionline.com/

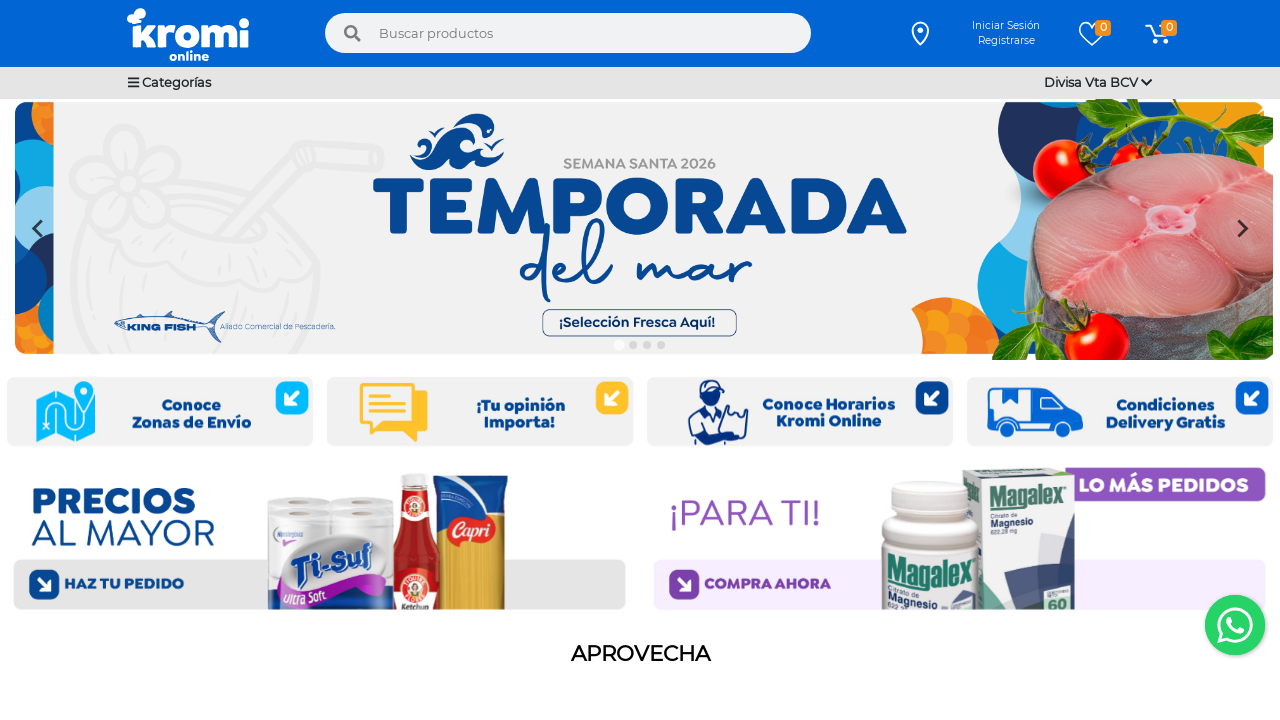

Located categories button element
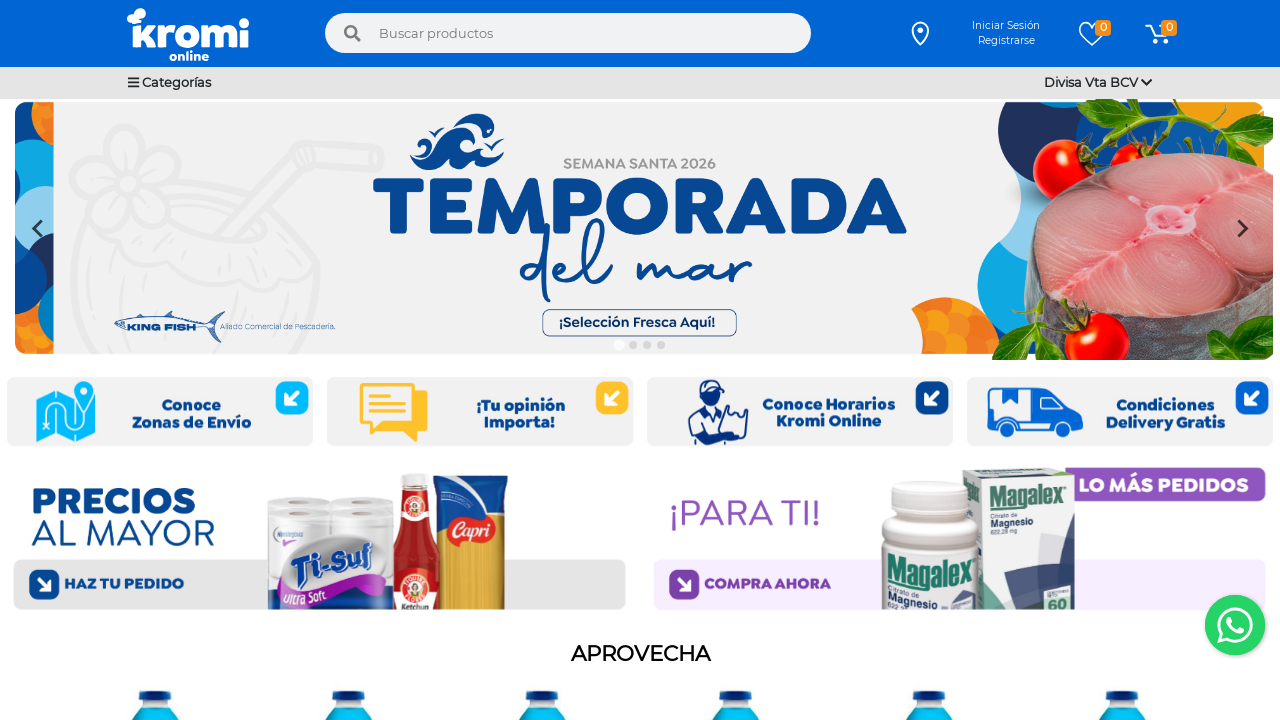

Waited 4 seconds for menu to be ready
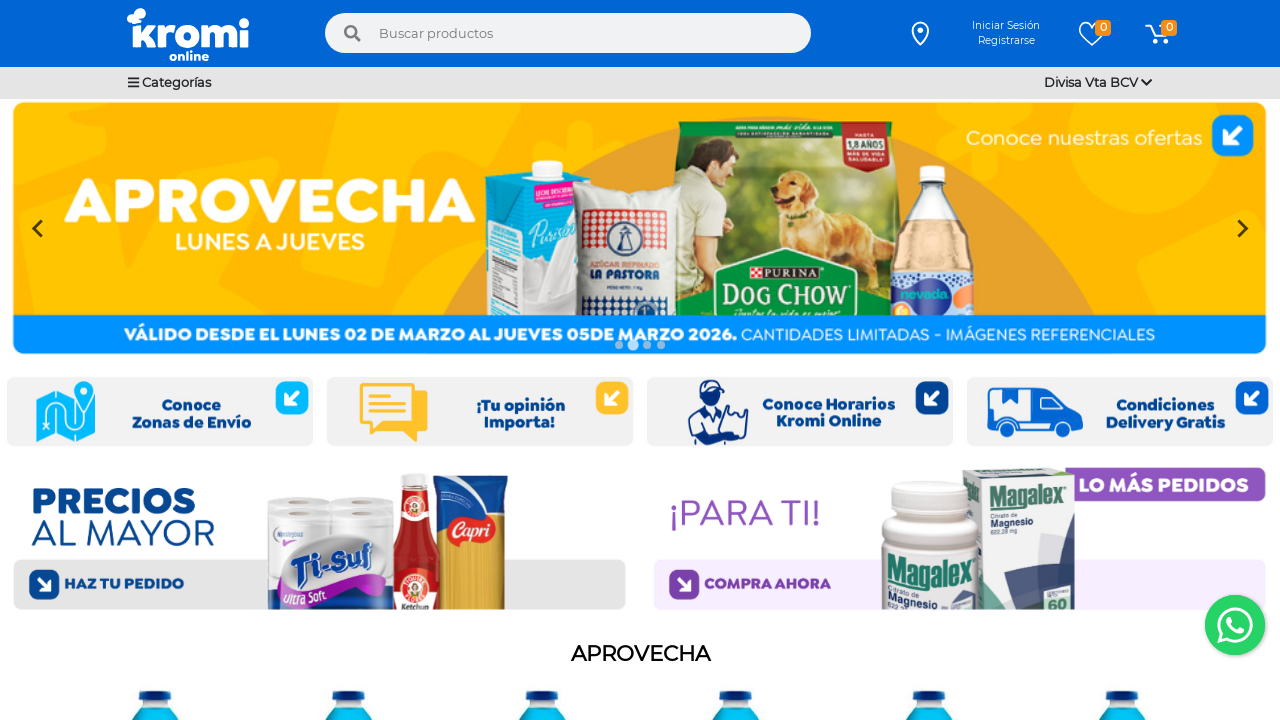

Clicked categories button to open menu
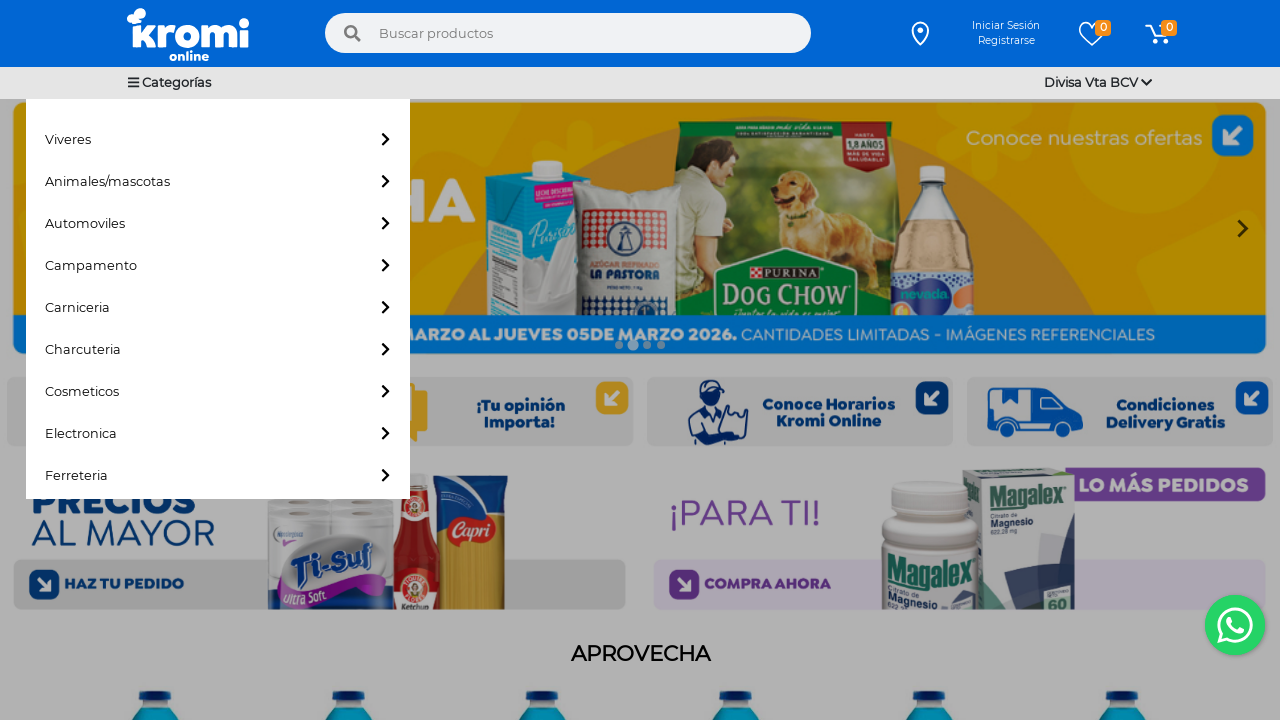

Category menu item loaded
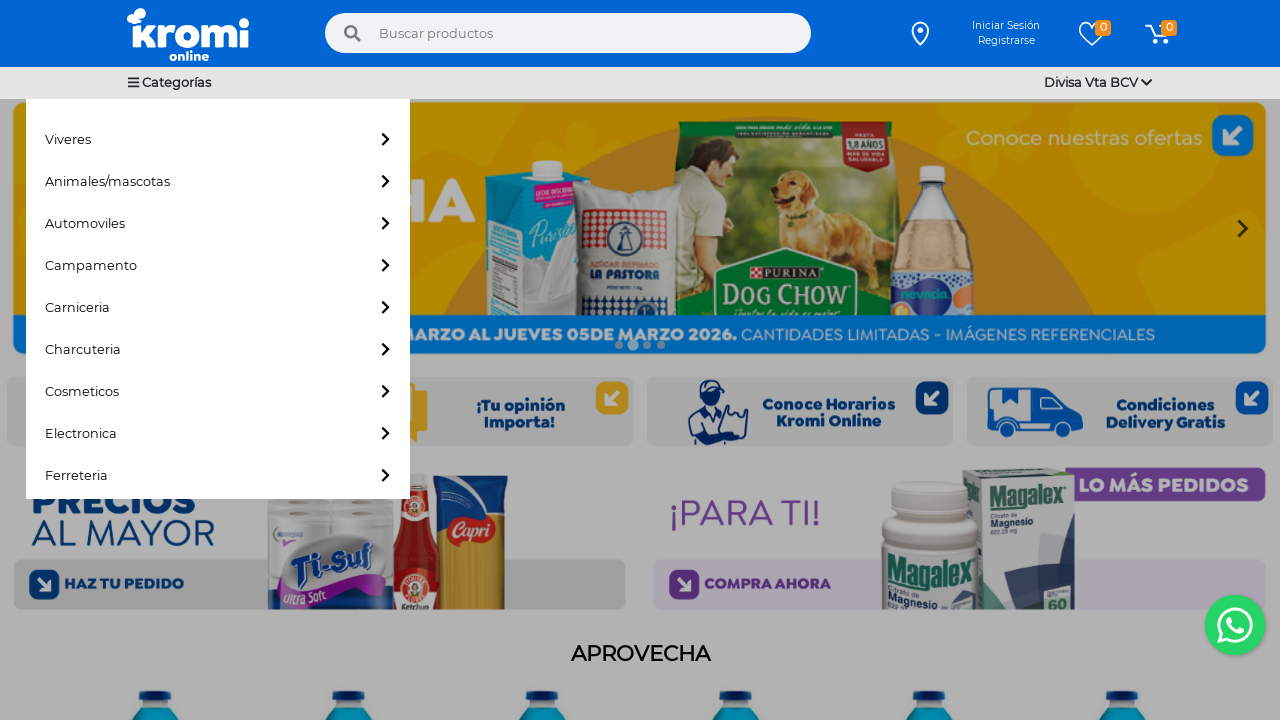

Hovered over Viveres category menu item at (218, 140) on a[href="Products.php?cat=VIV&suc=UNI02"]
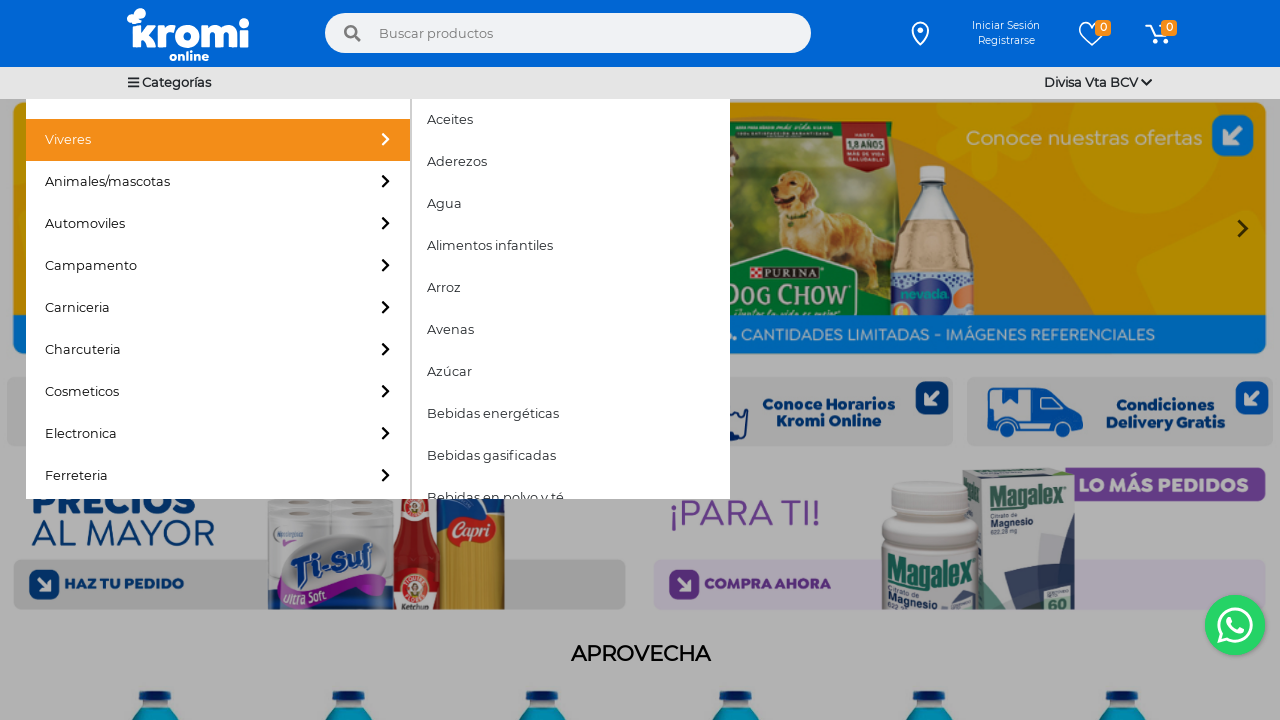

Waited 2 seconds for subcategories to appear
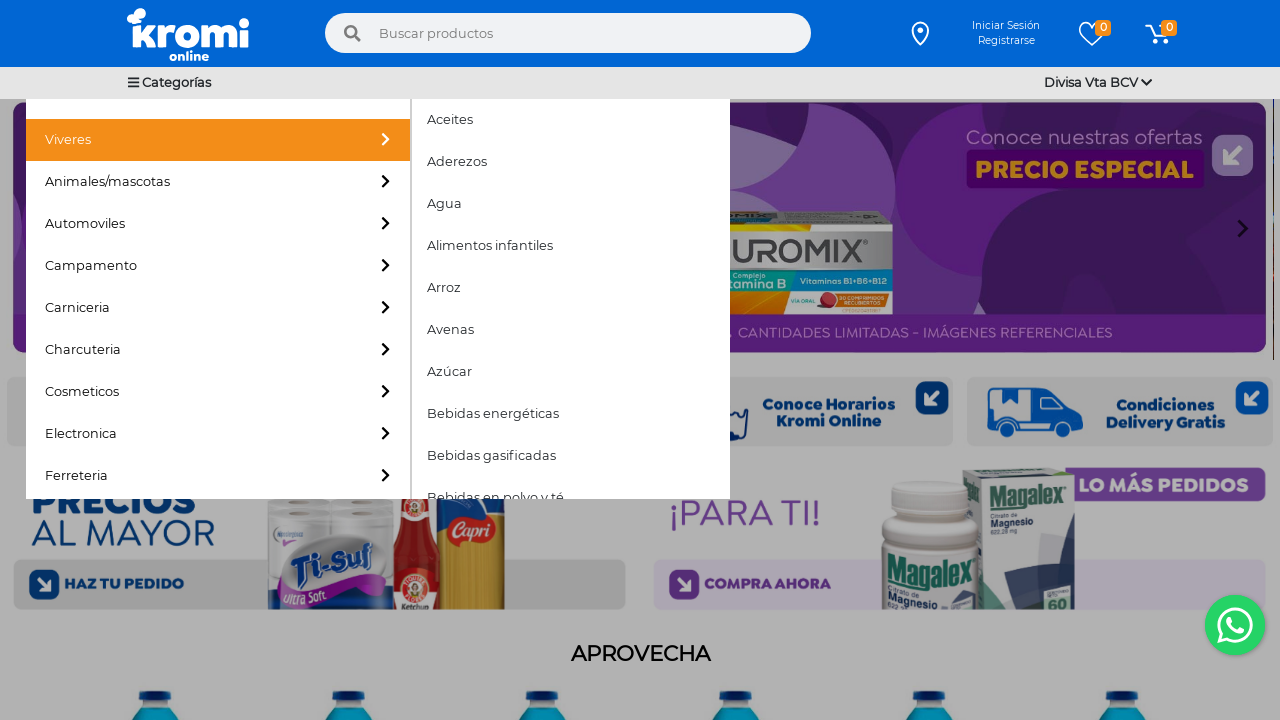

Subcategory menu appeared
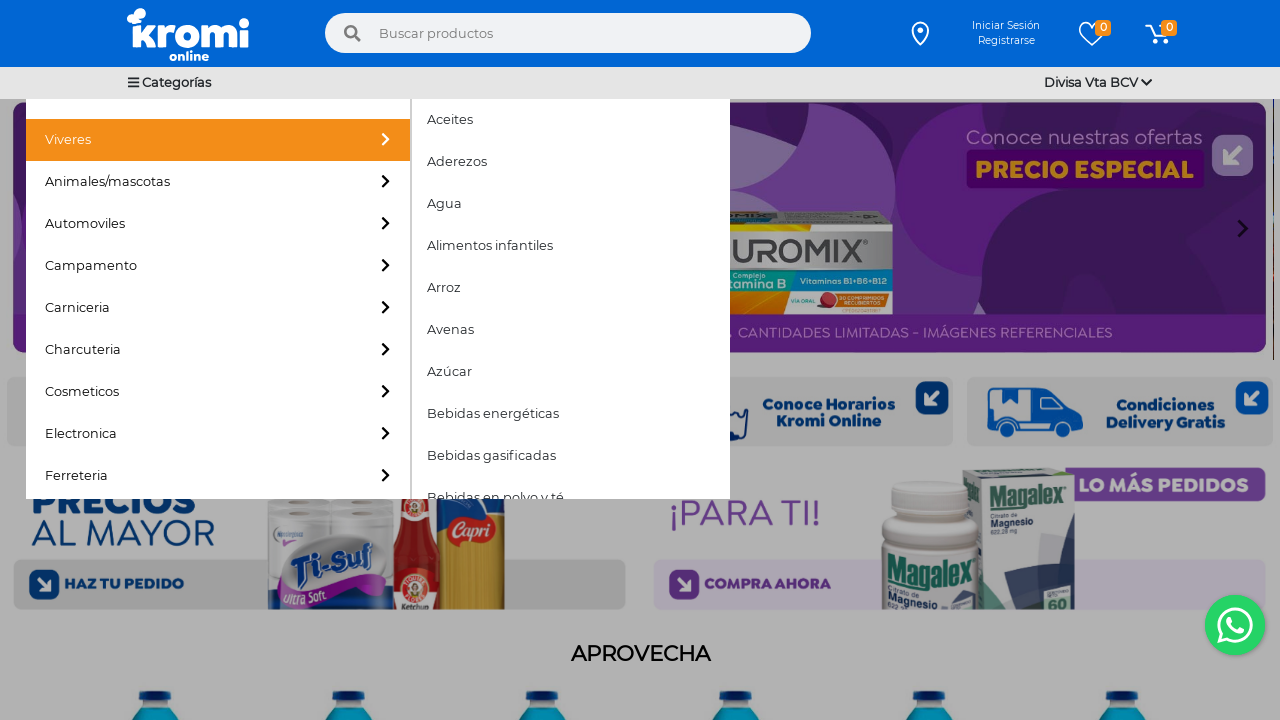

Clicked on UNI02 subcategory link at (218, 140) on a[href="Products.php?cat=VIV&suc=UNI02"]
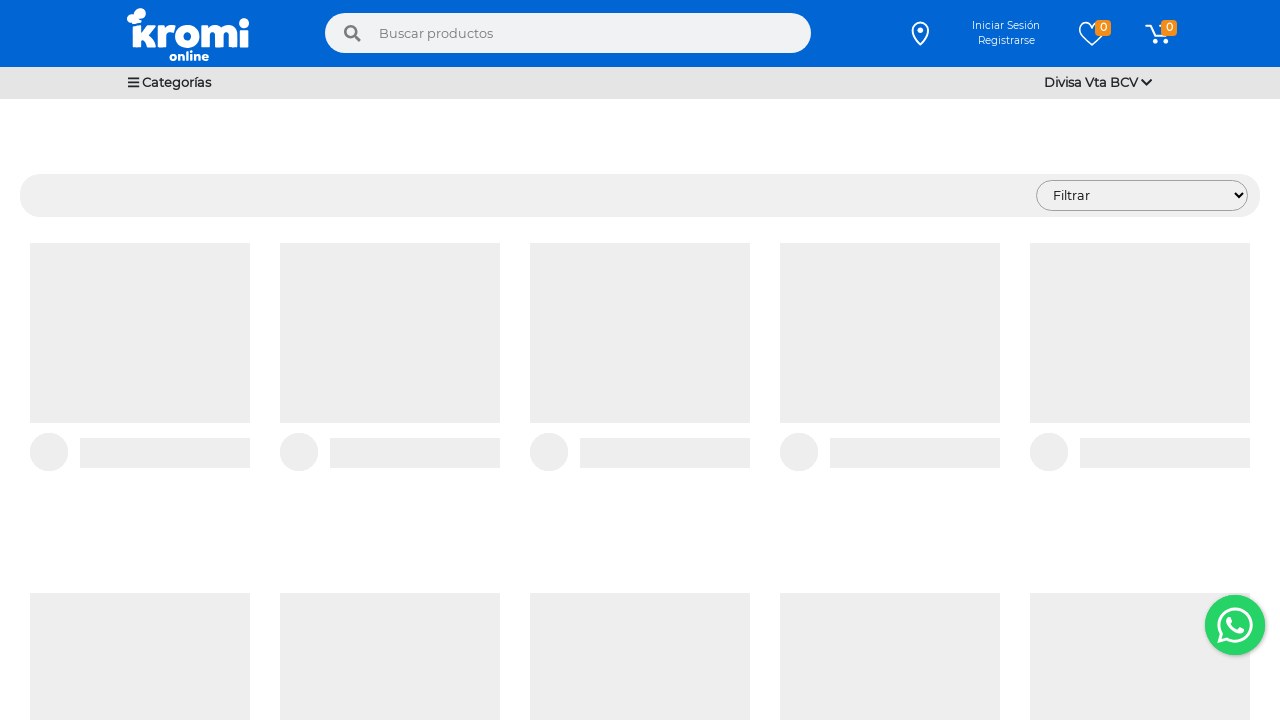

Product listings loaded on category page
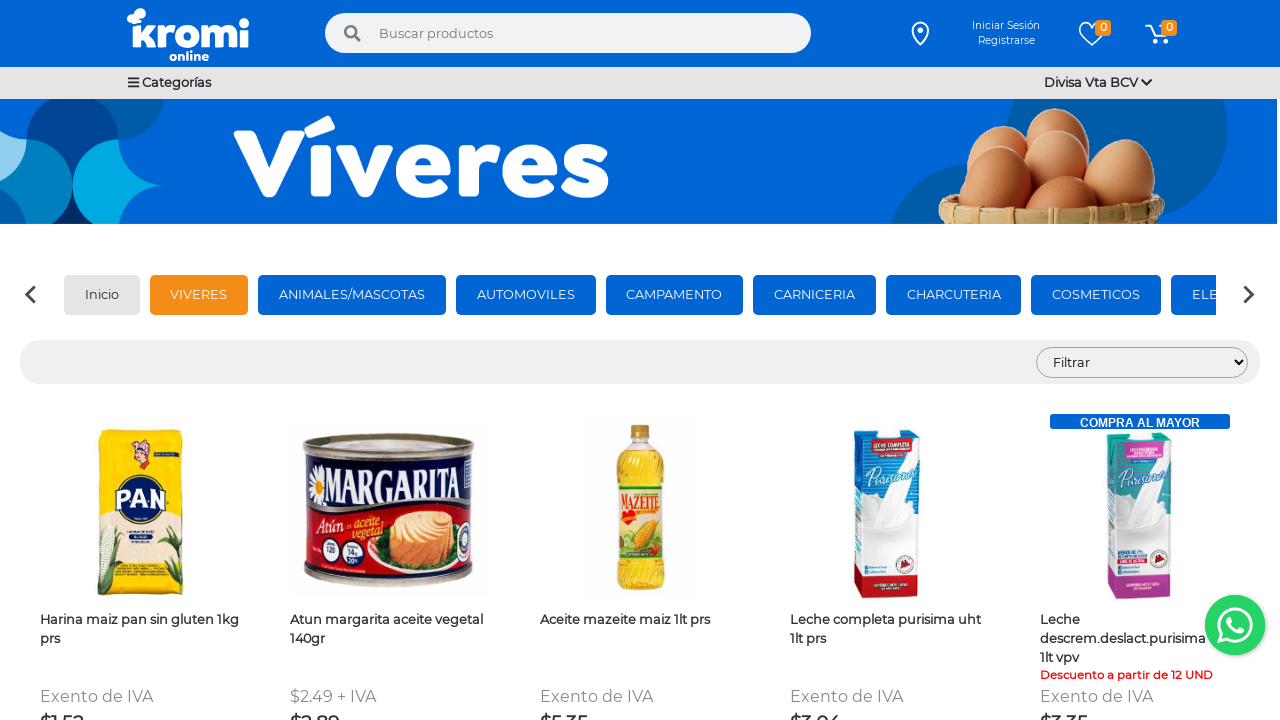

Scrolled to bottom of page to trigger infinite scroll
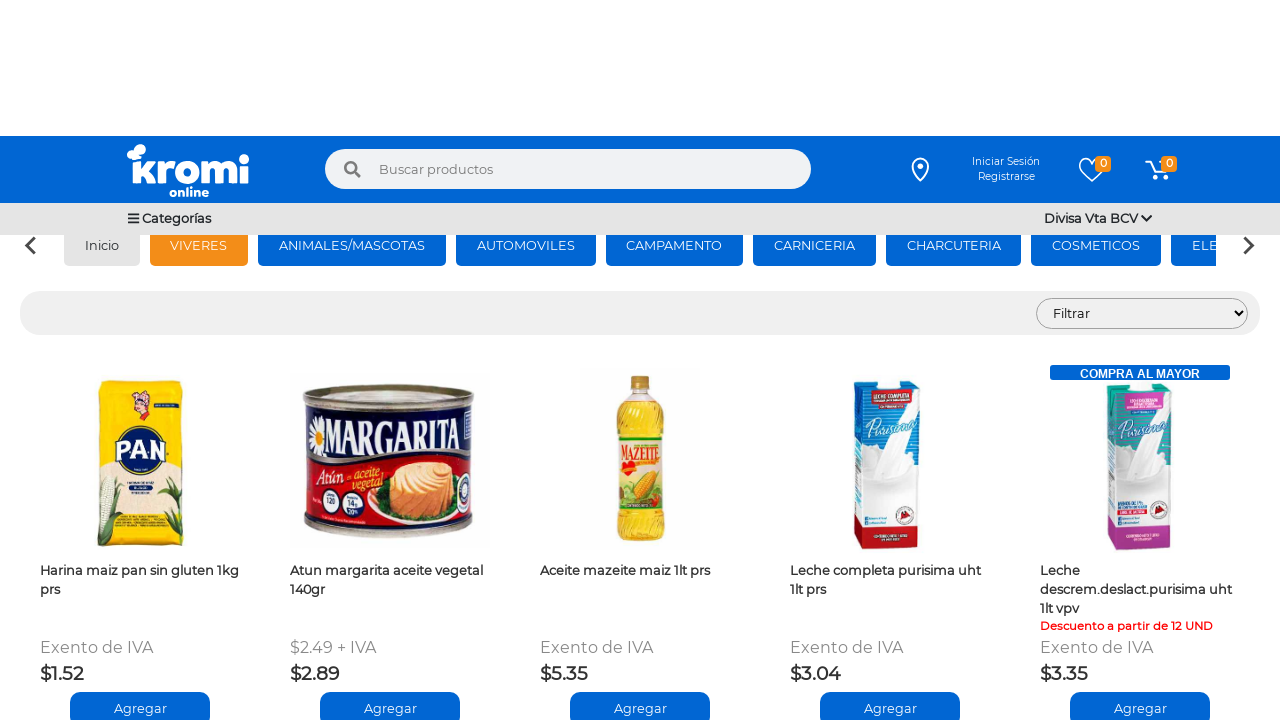

Waited 3 seconds for additional products to load
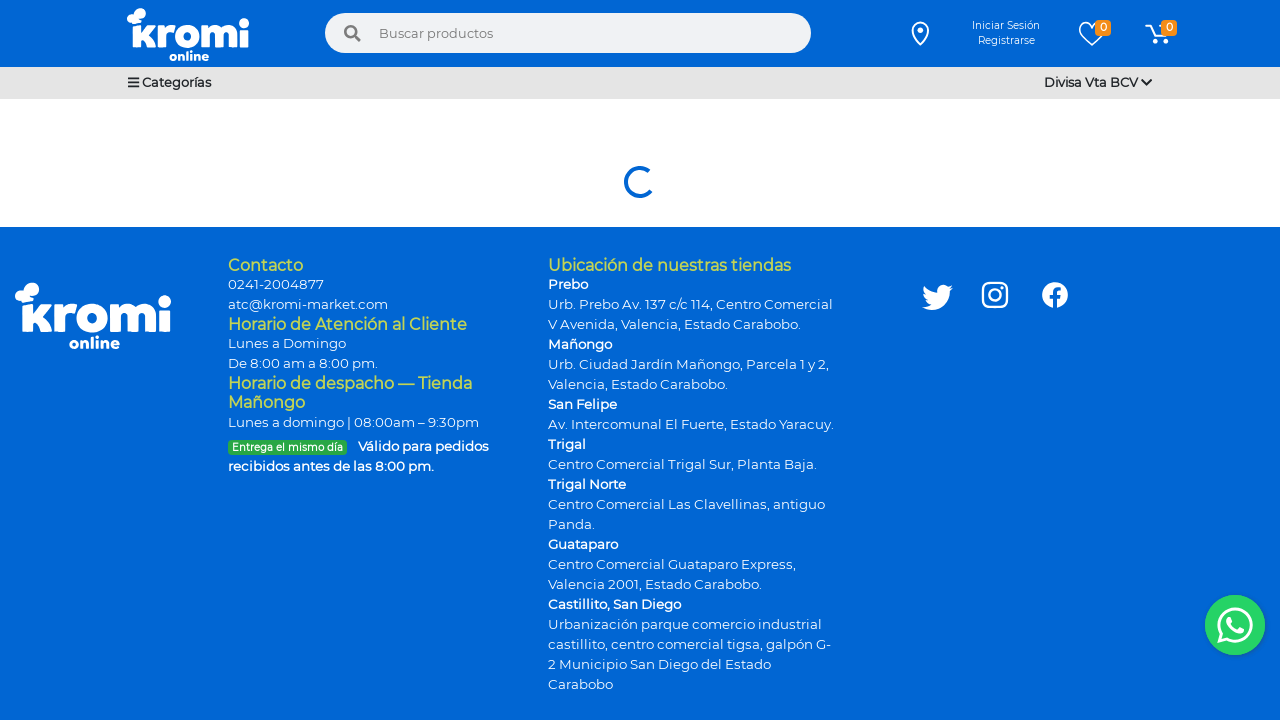

Product names are visible
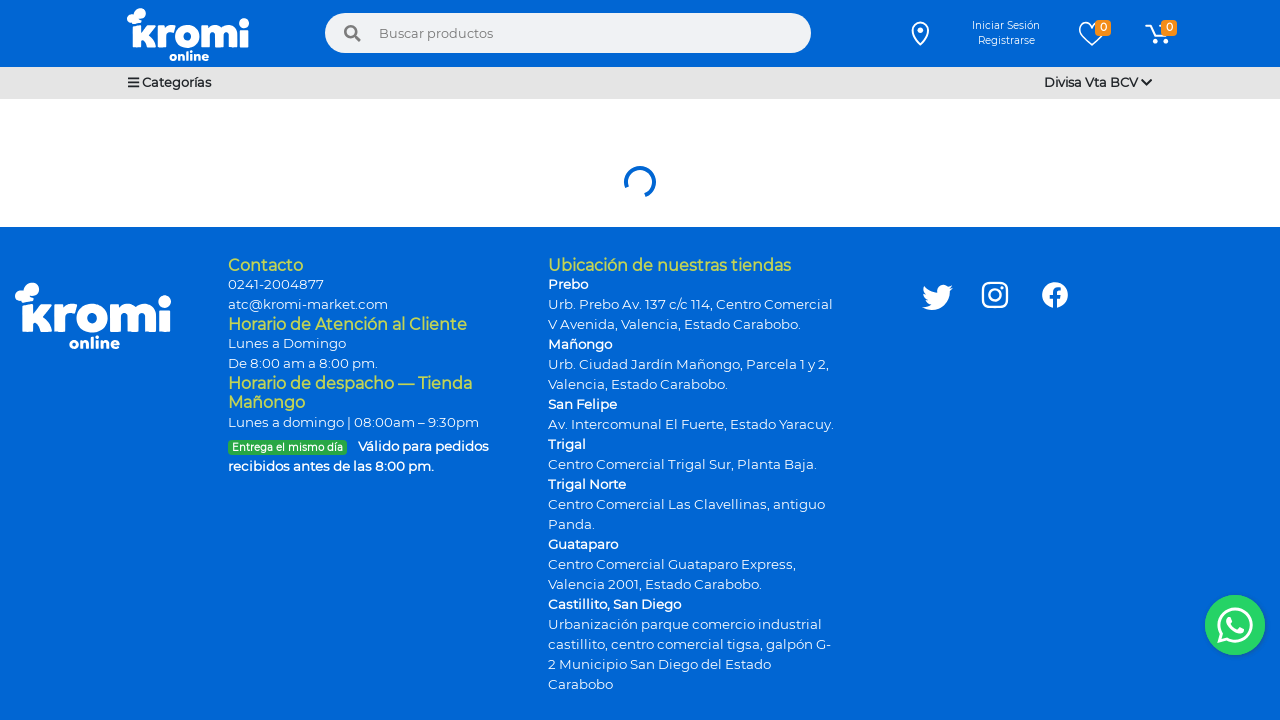

Product prices are visible
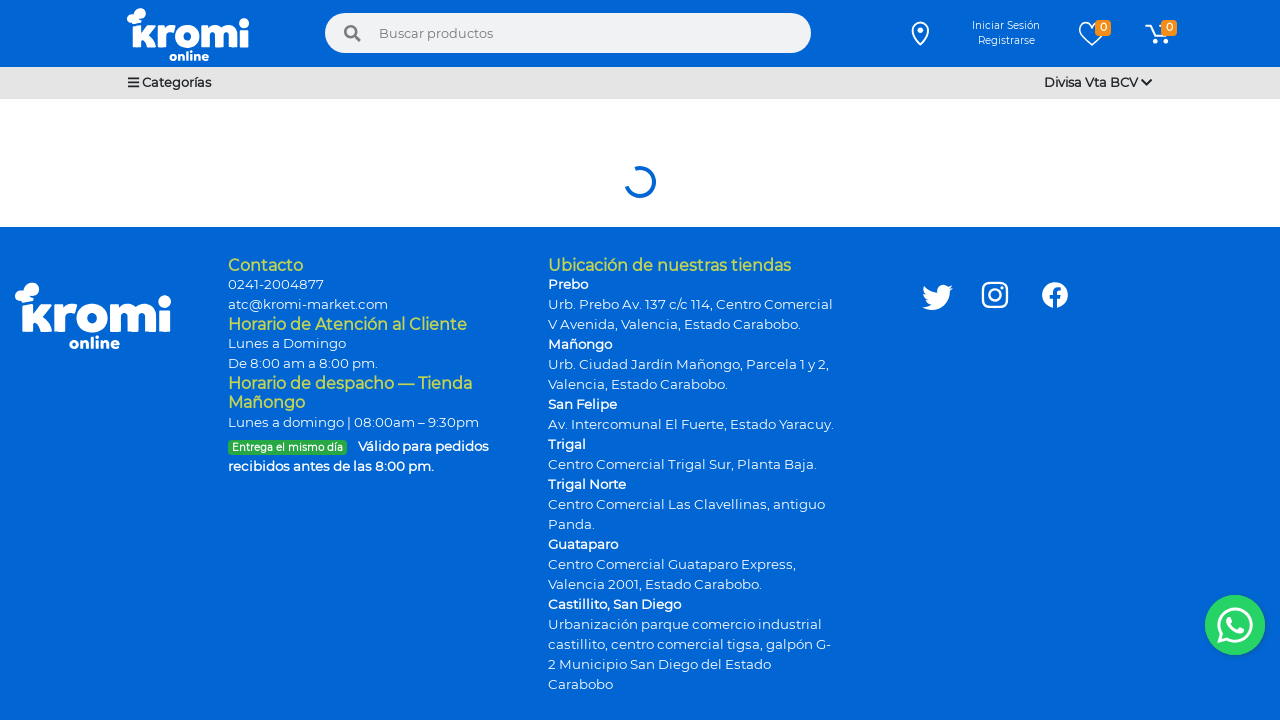

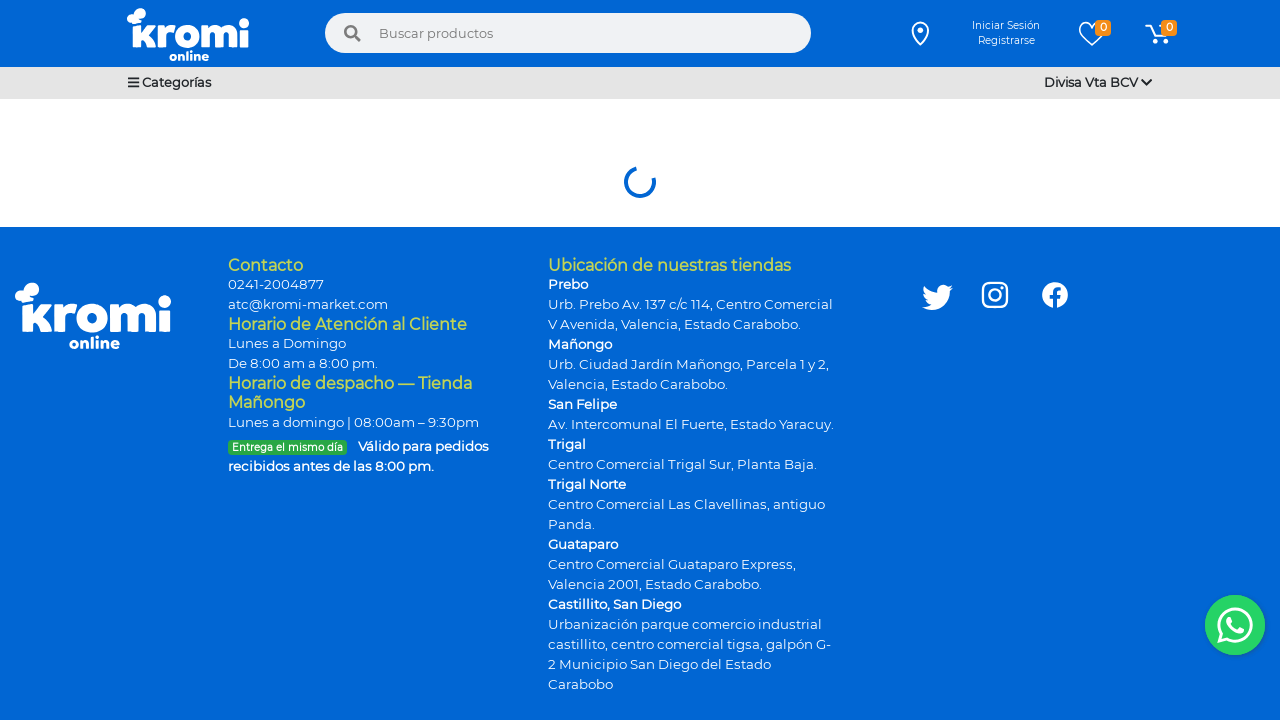